Tests dropdown/select menu functionality by selecting options using three different methods: by index, by visible text, and by value on a demo QA site.

Starting URL: https://demoqa.com/select-menu

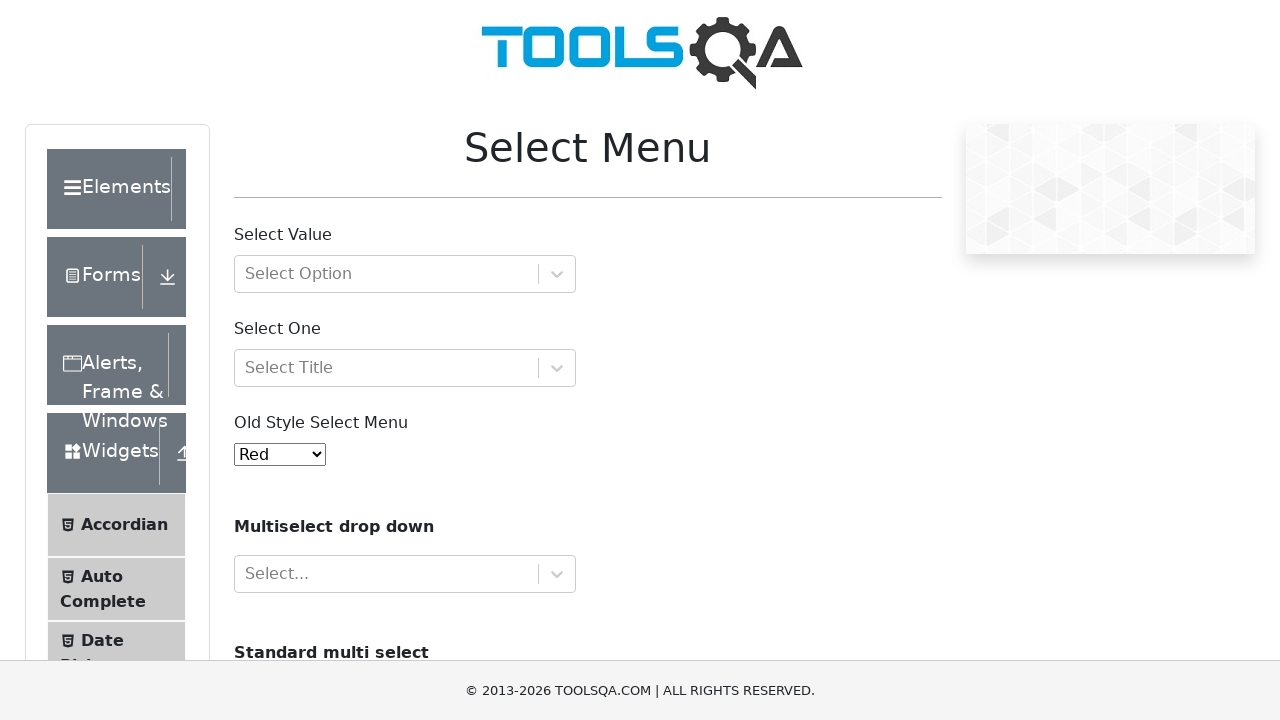

Navigated to dropdown/select menu demo page
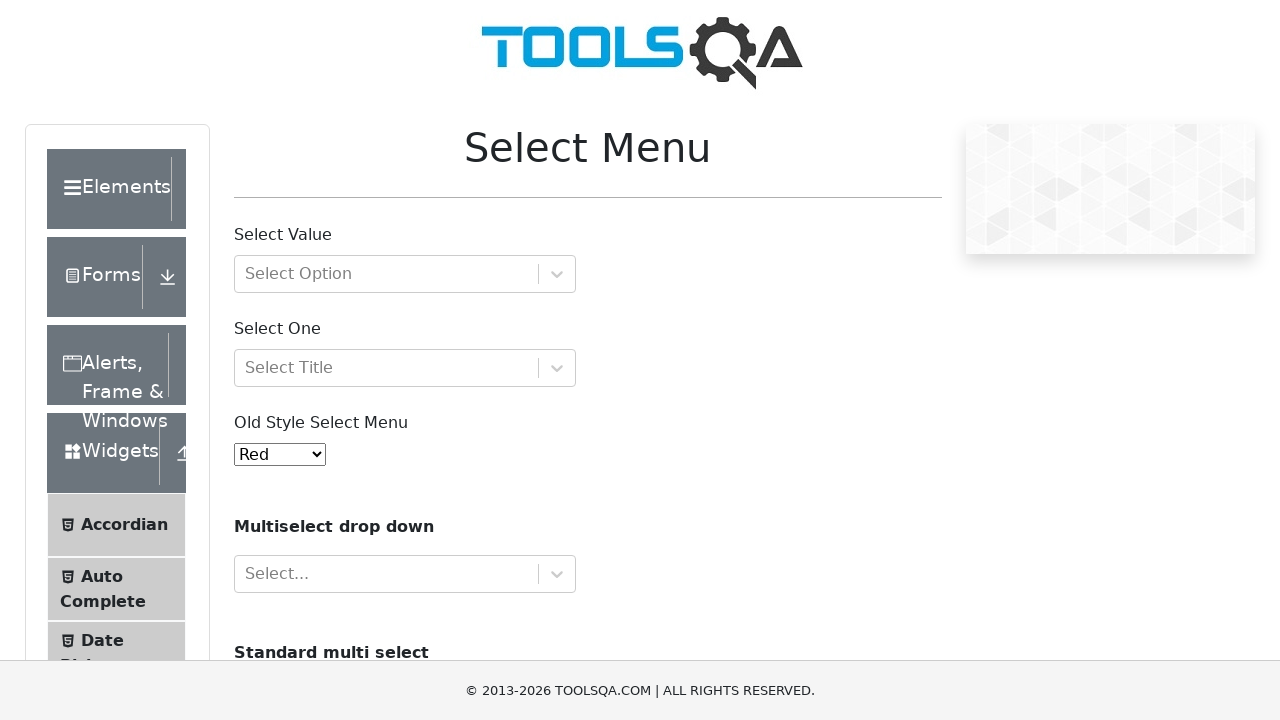

Old select menu dropdown is visible
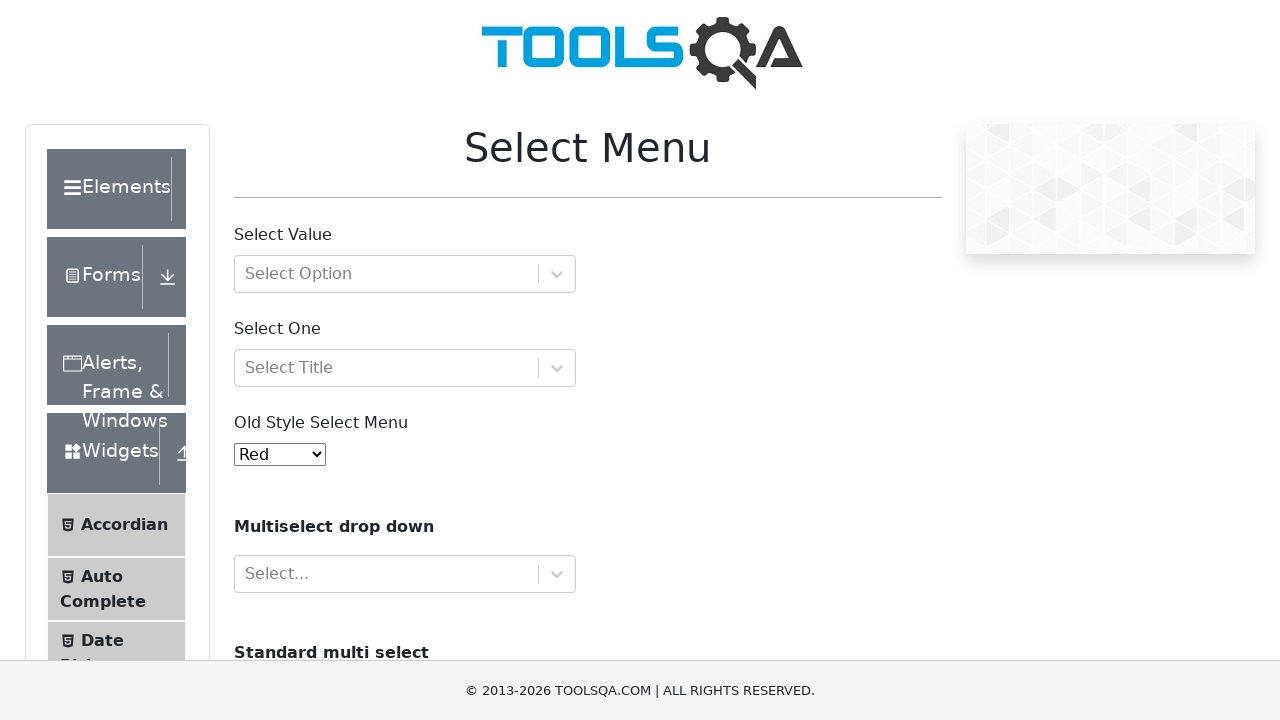

Selected option by index 4 (Purple) from dropdown on #oldSelectMenu
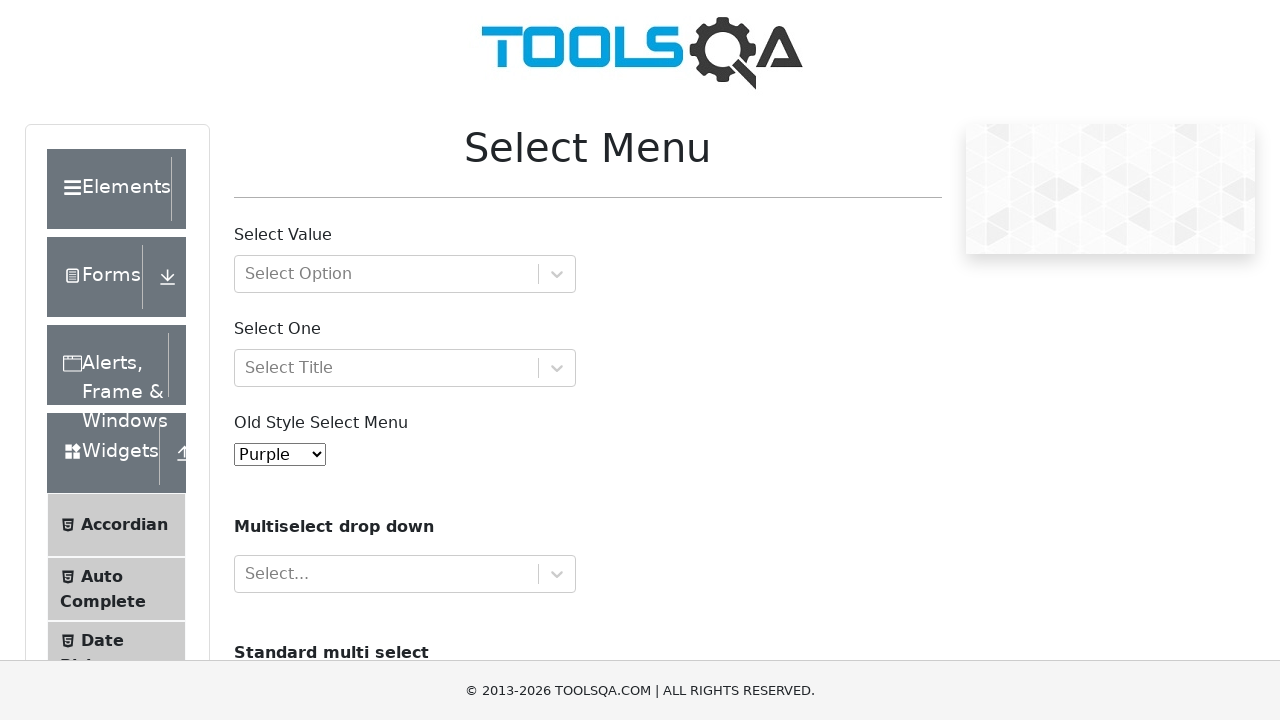

Selected option by visible text 'Magenta' from dropdown on #oldSelectMenu
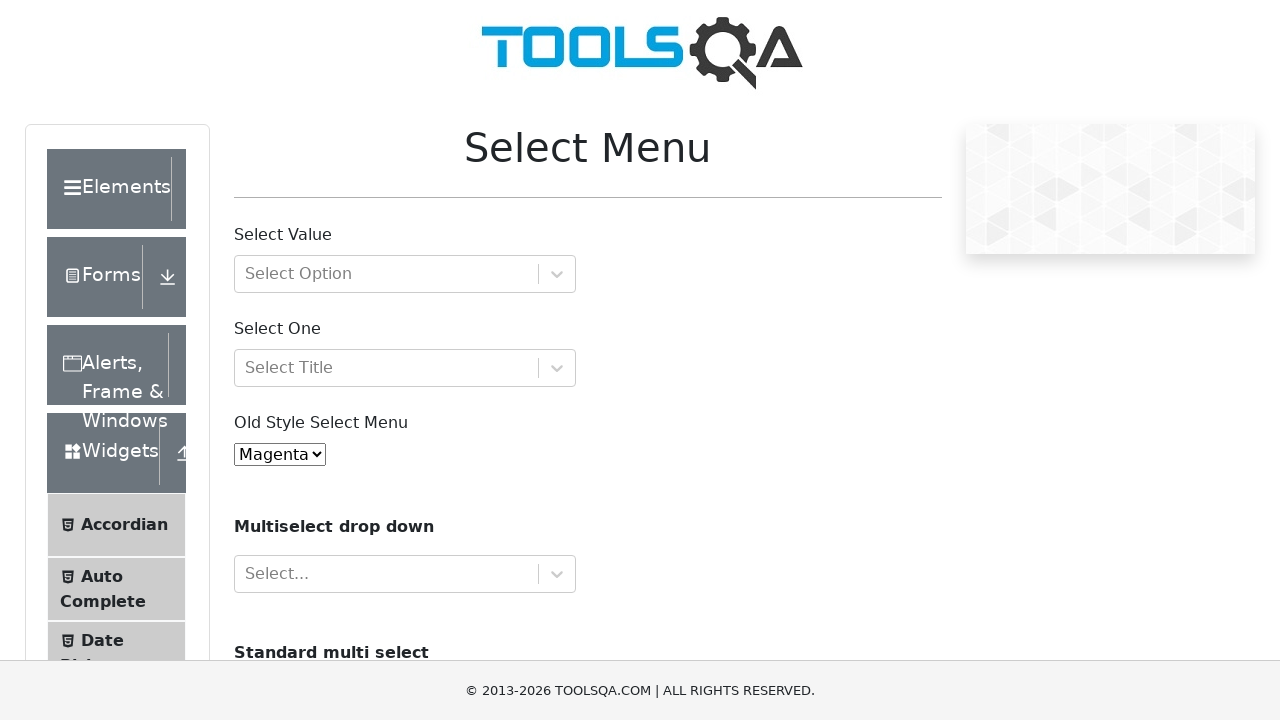

Selected option by value '6' (White) from dropdown on #oldSelectMenu
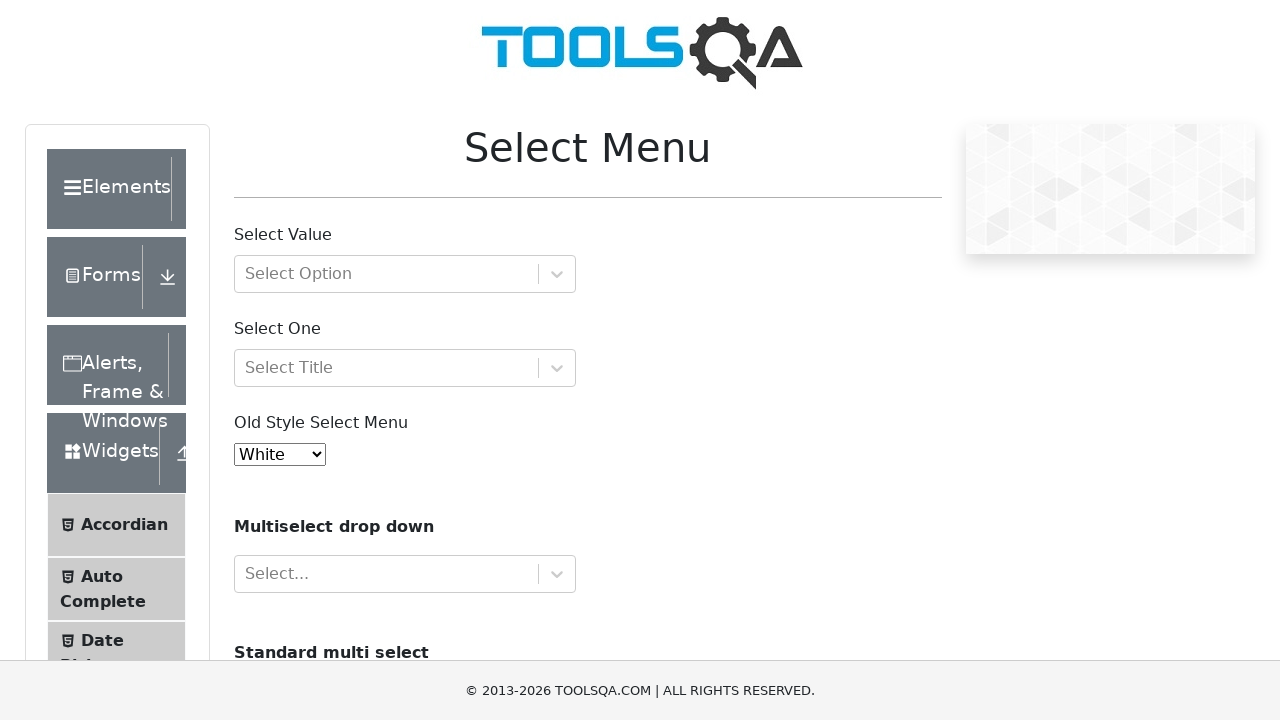

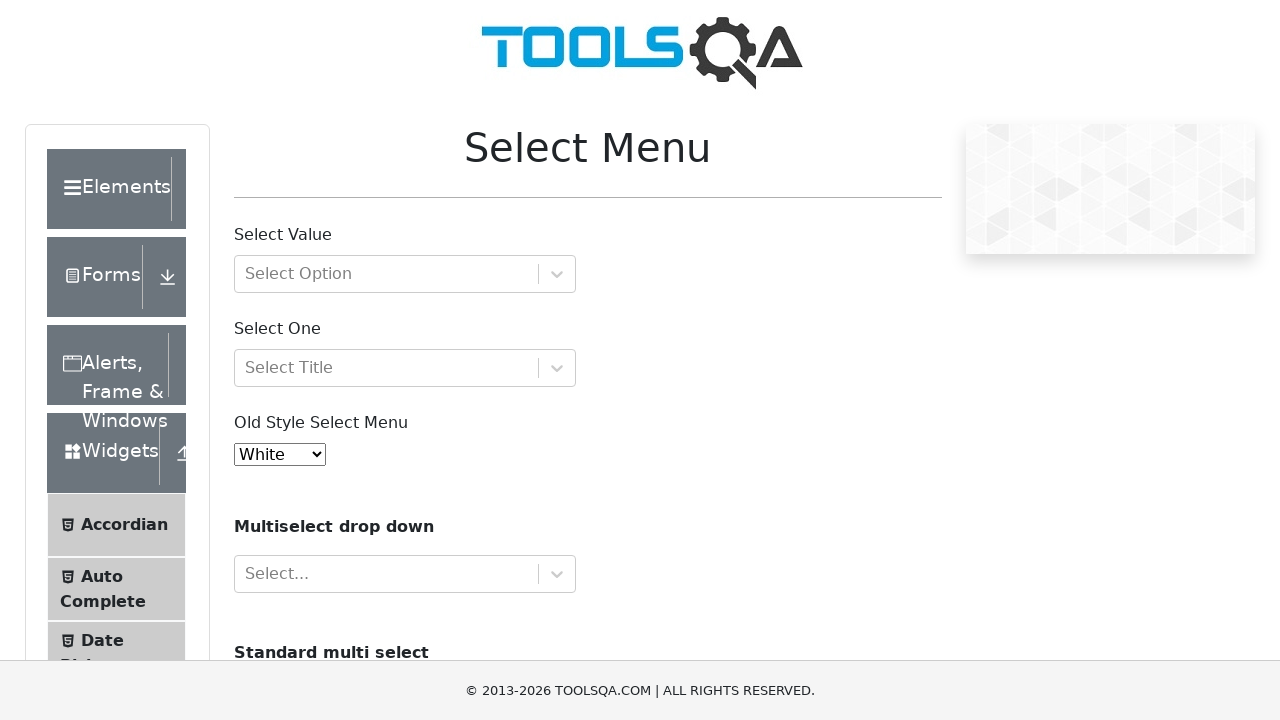